Checks if the title image is displayed on the page

Starting URL: https://demoqa.com/

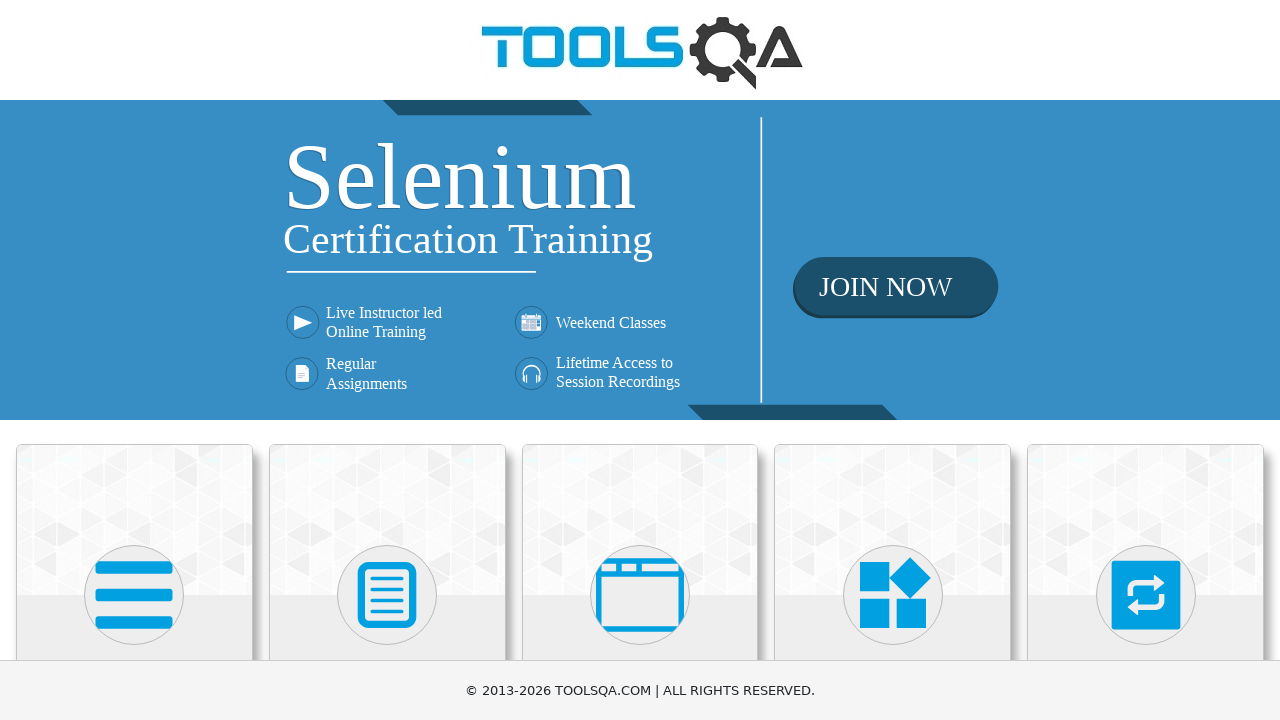

Navigated to https://demoqa.com/
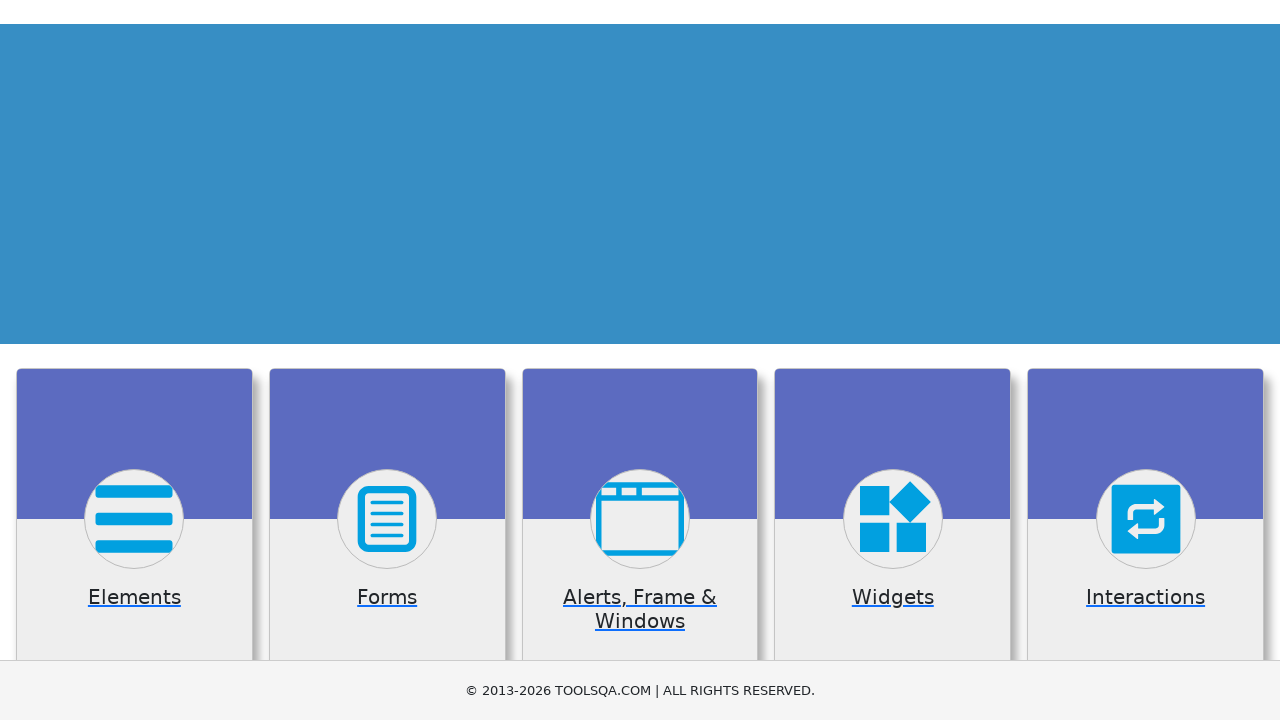

Located all images on the page
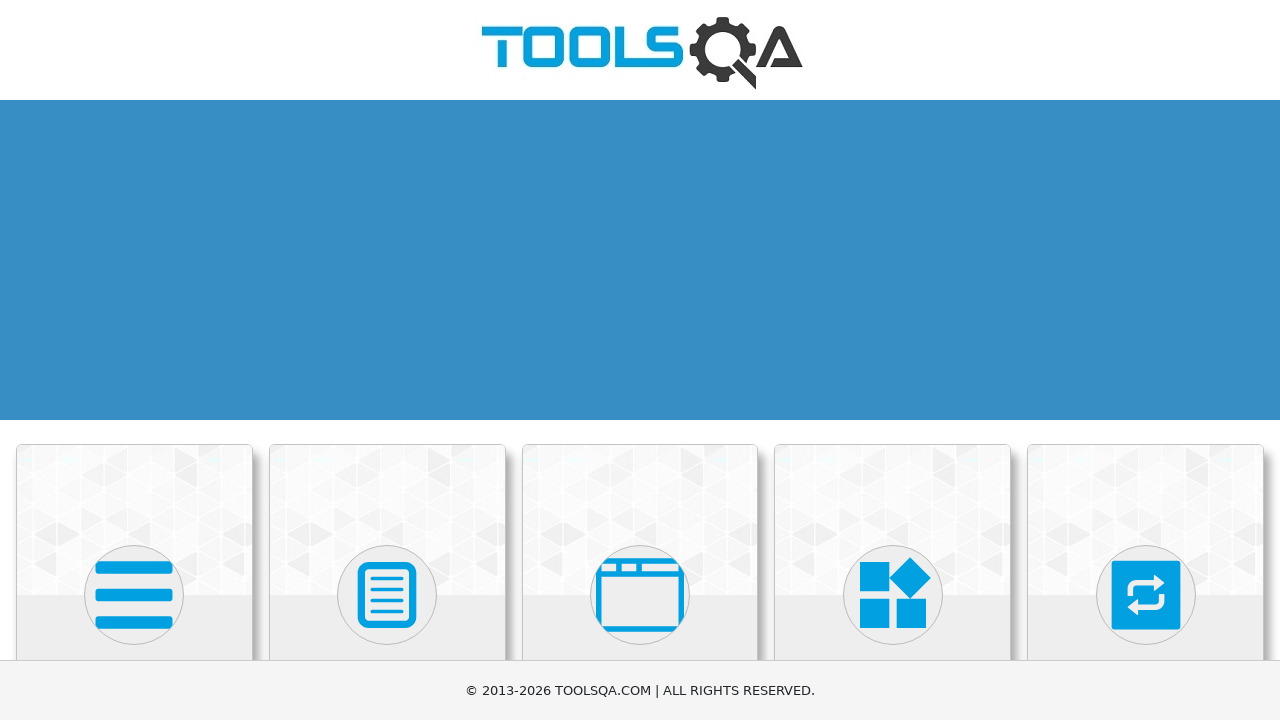

Verified that the title image (second image) is displayed on the page
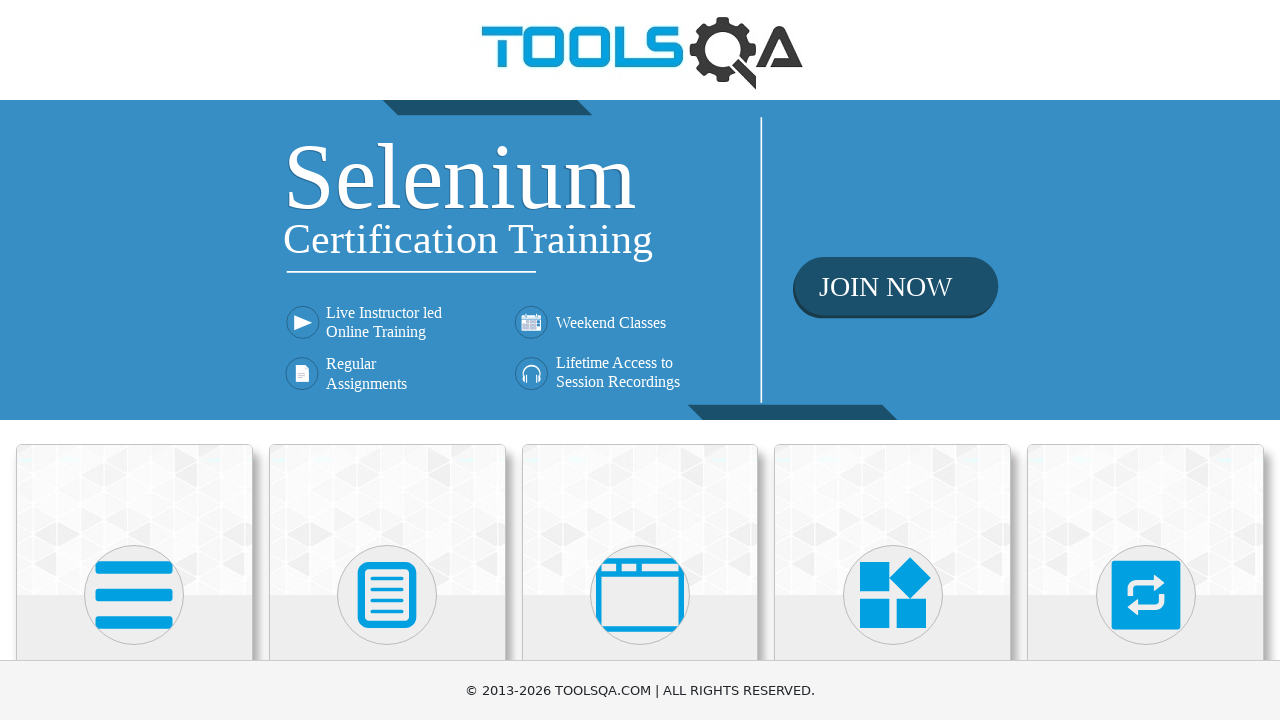

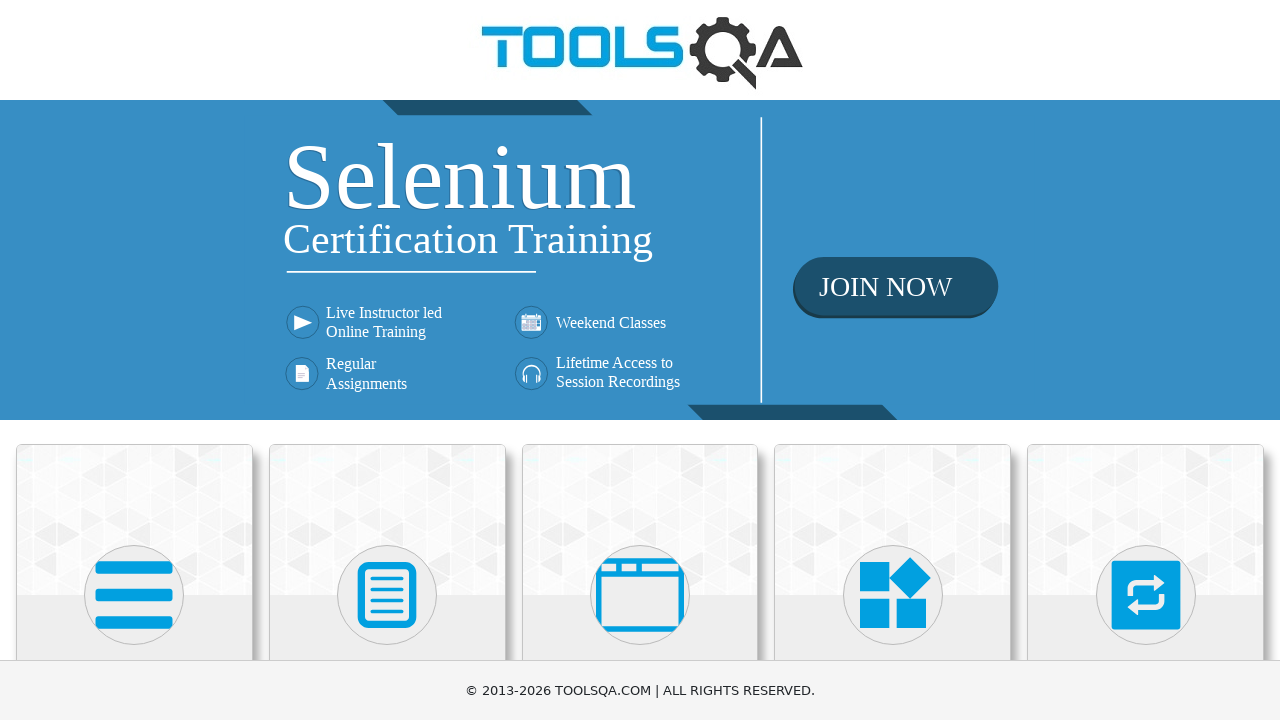